Tests the registration form on UIBank by filling out all required fields including personal information, dropdowns, and checkbox, then submitting the form

Starting URL: https://uibank.uipath.com/welcome

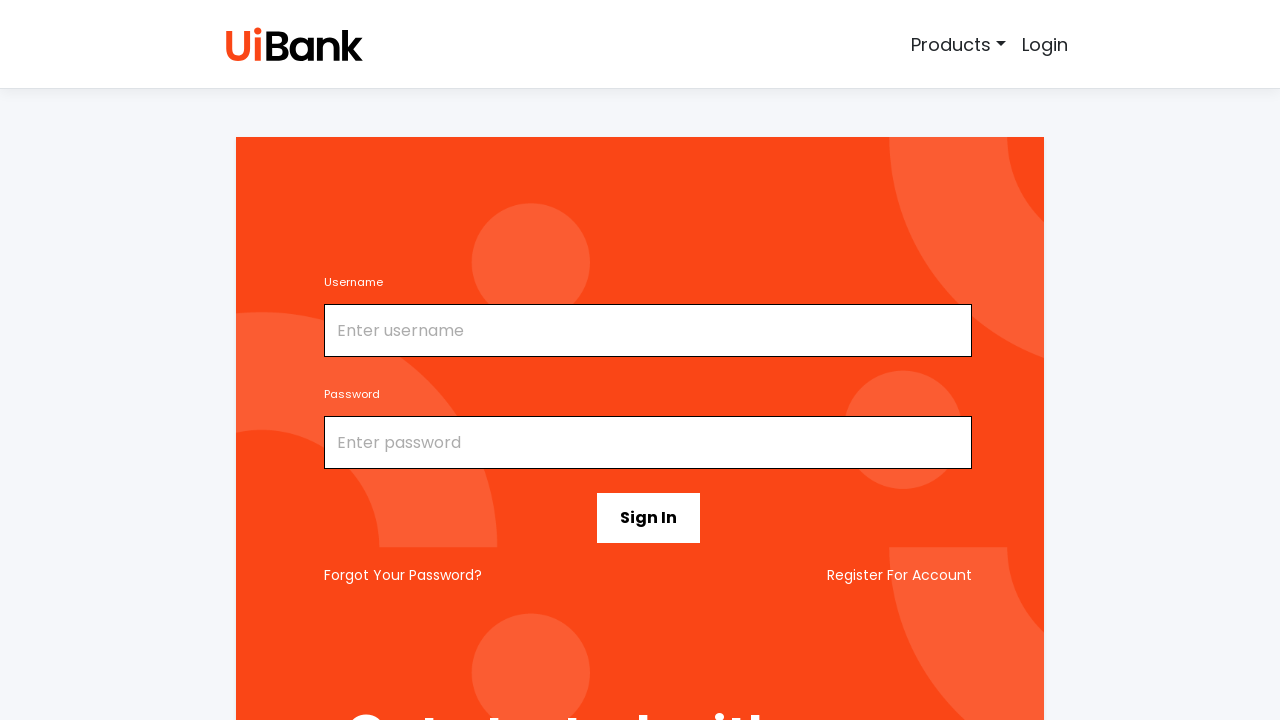

Clicked Register link to navigate to registration page at (900, 575) on xpath=//div//*[contains(text(),'Register')]
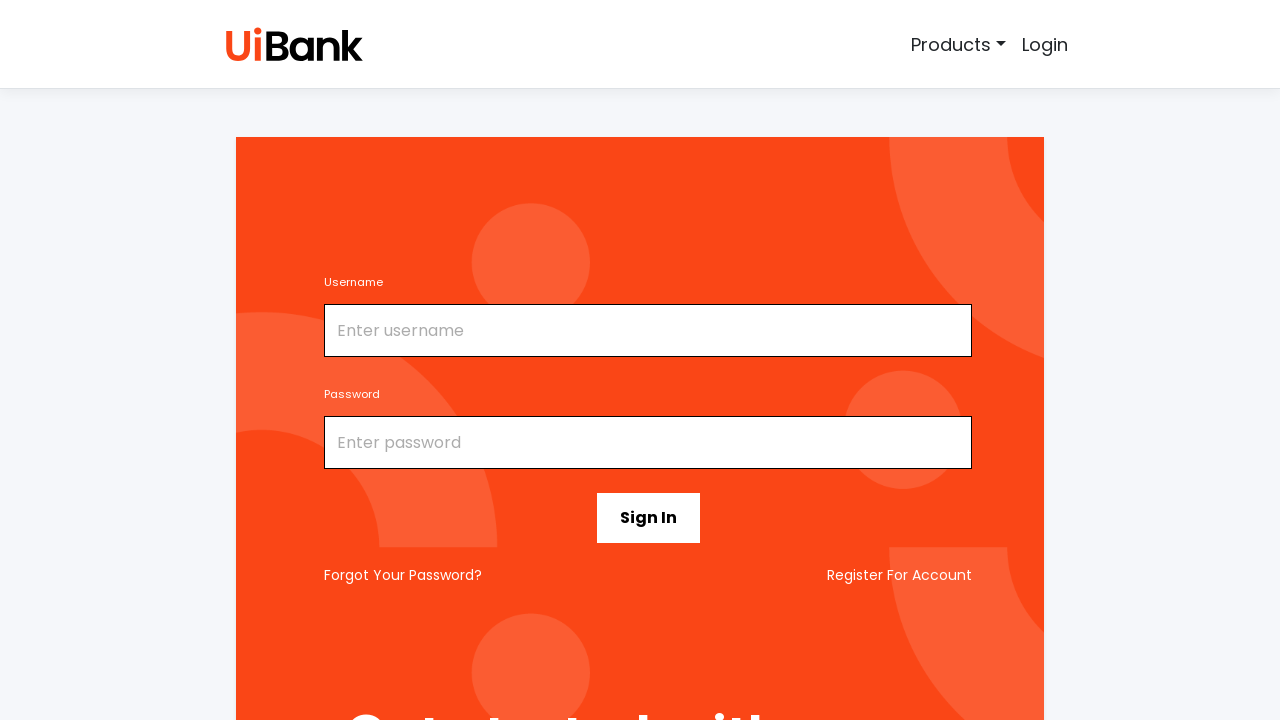

Filled email field with 'testuser456@example.com' on #email
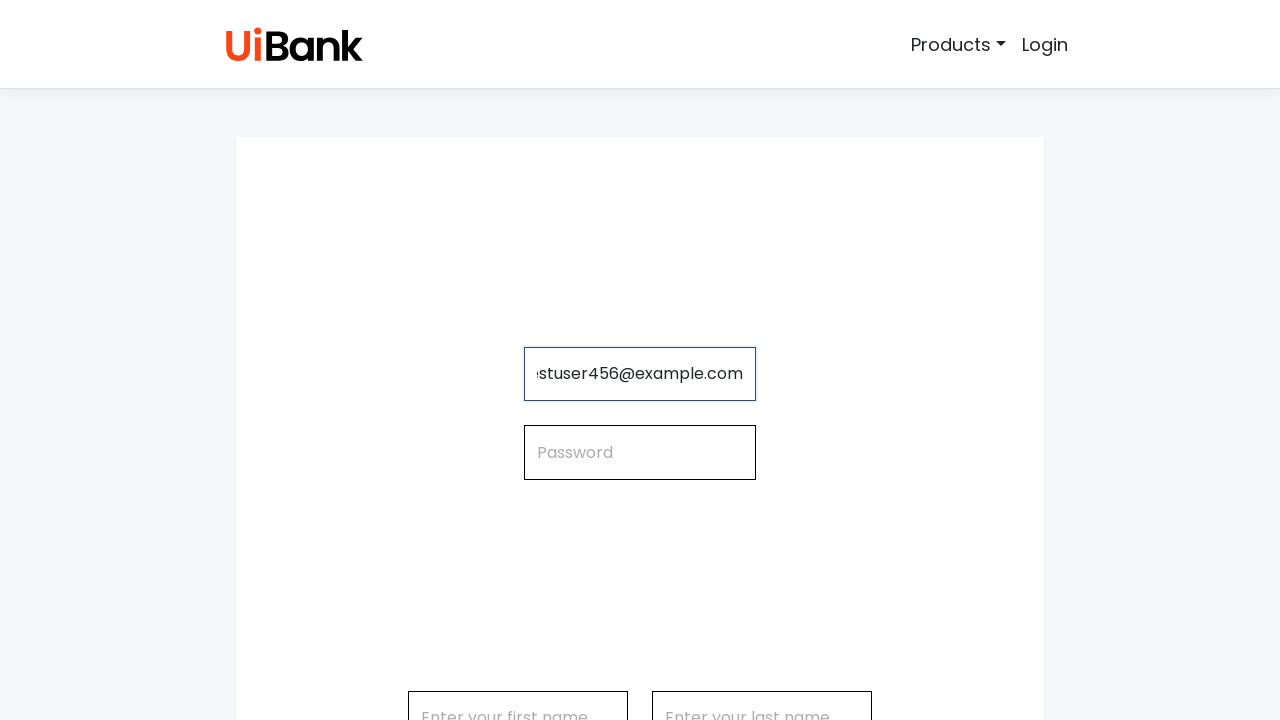

Filled password field with 'TestPass789!' on #password
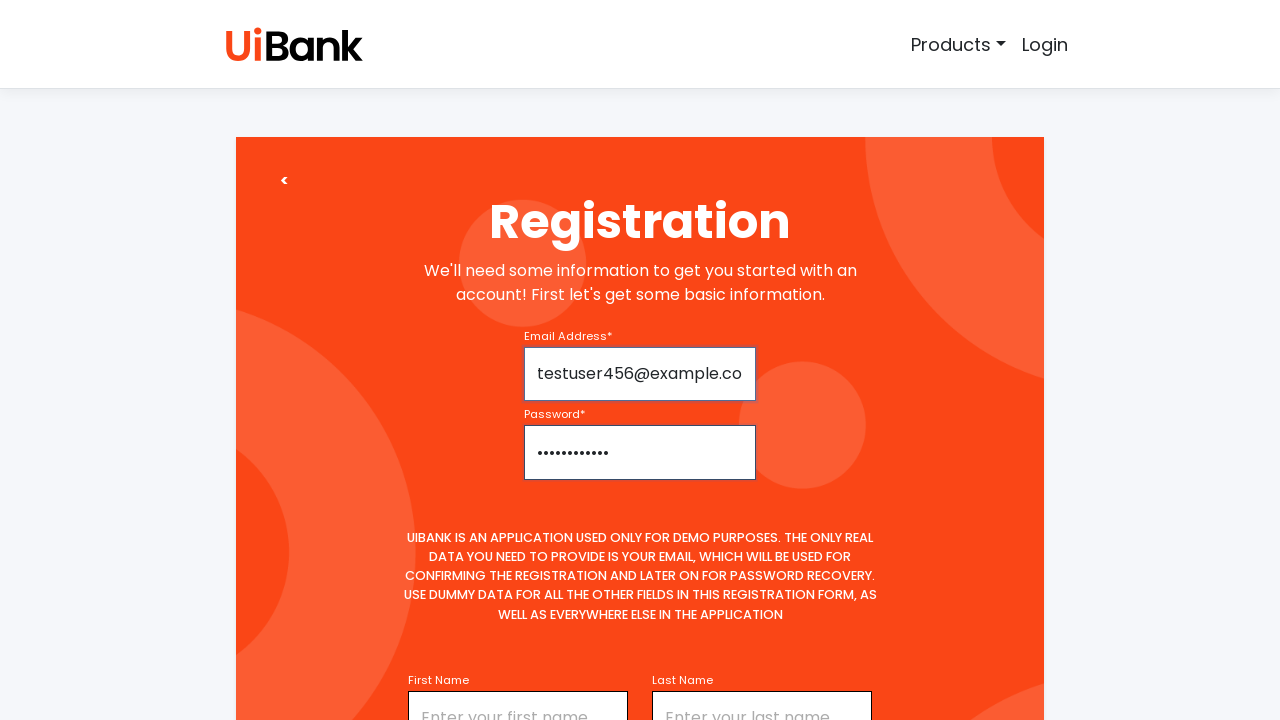

Filled first name field with 'Alexandra' on #firstName
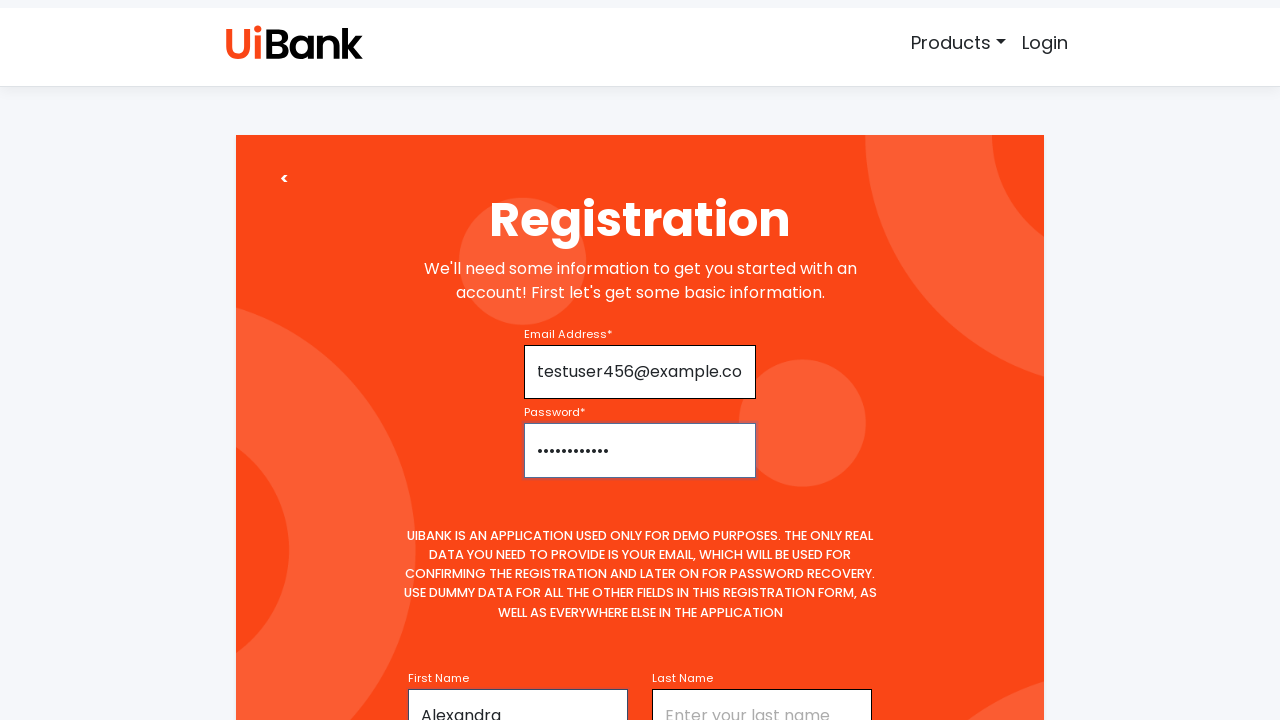

Filled last name field with 'Johnson' on #lastName
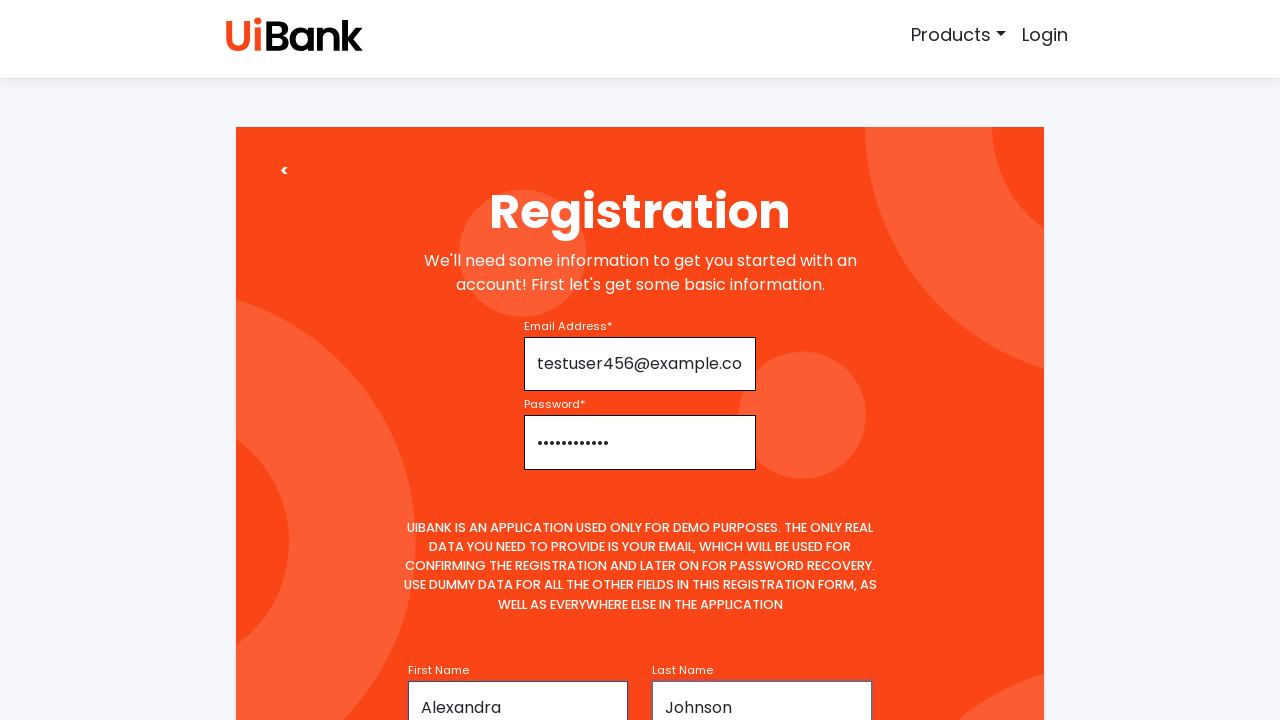

Filled middle initial field with 'M' on #middleName
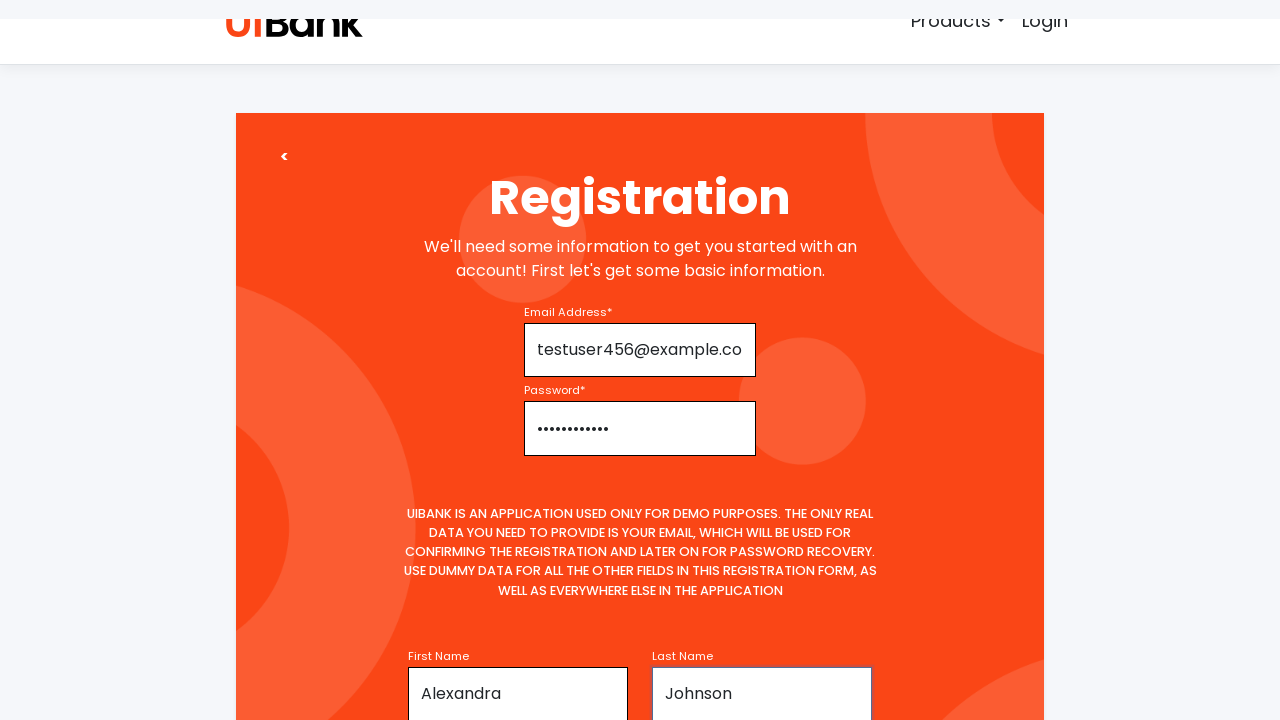

Selected 'Female' from gender dropdown on select[name='gender']
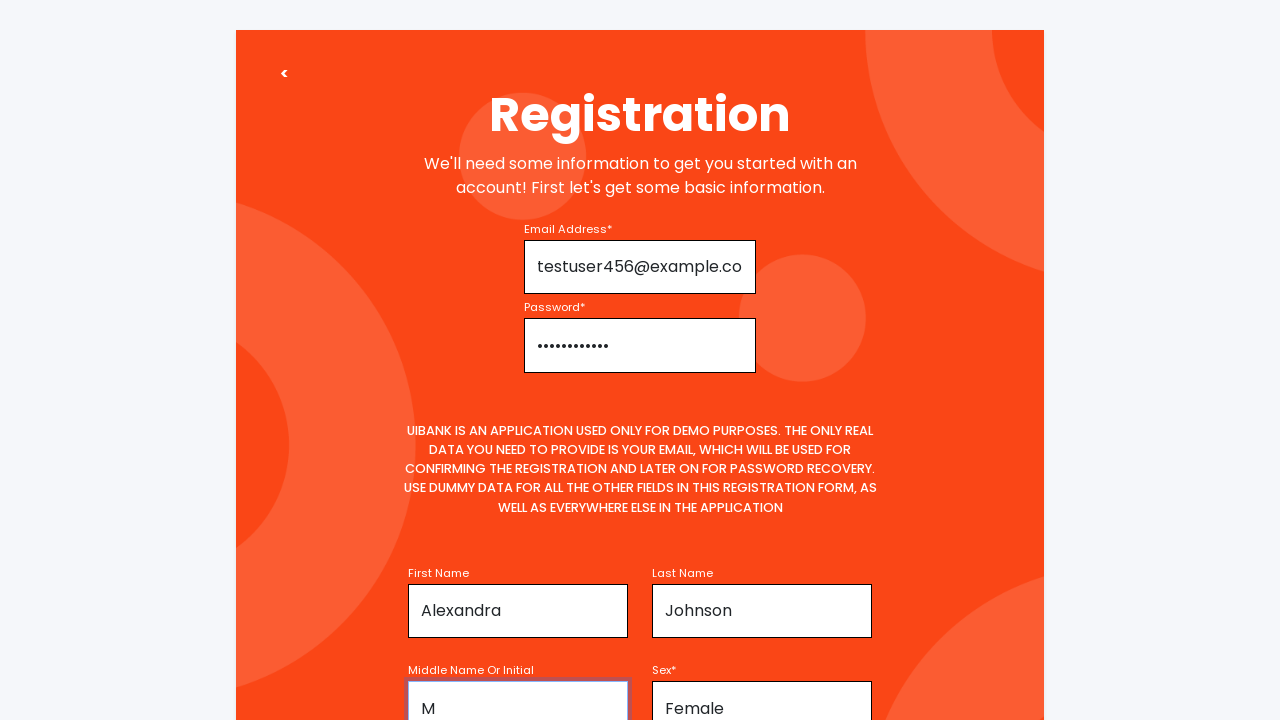

Selected title dropdown option at index 1 on select[name='title']
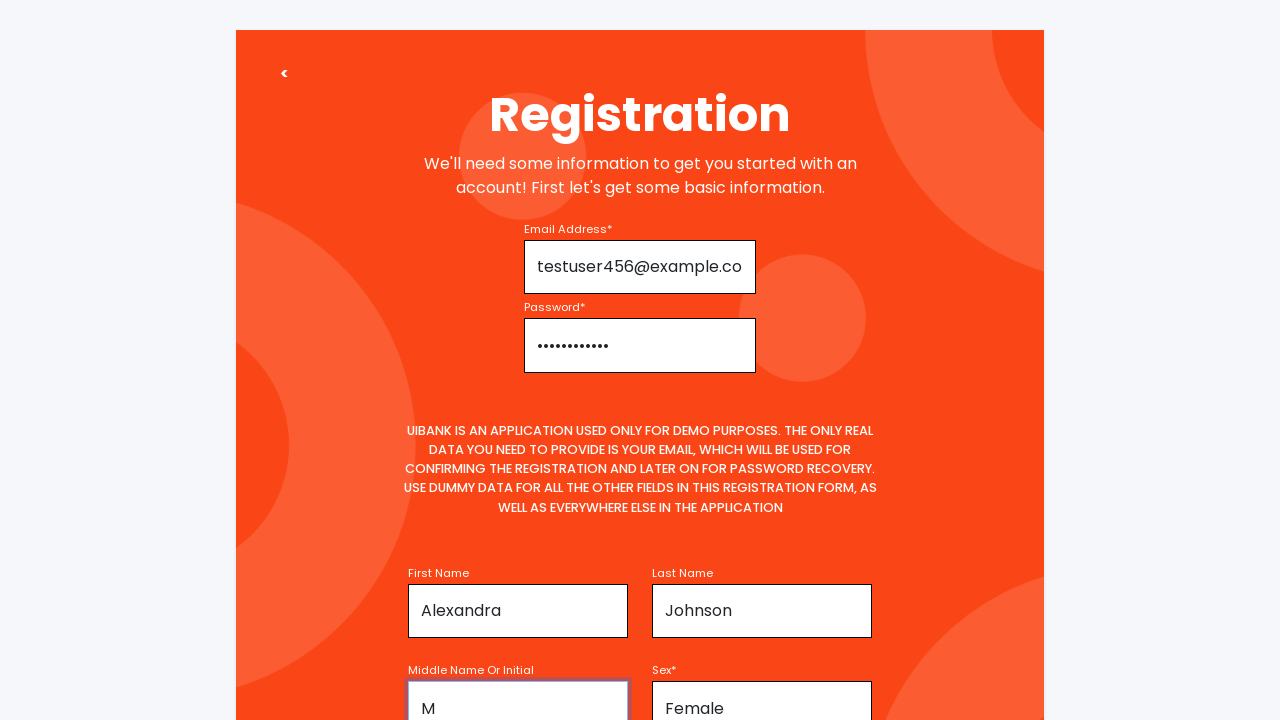

Selected 'Unemployed' from employment status dropdown on #employmentStatus
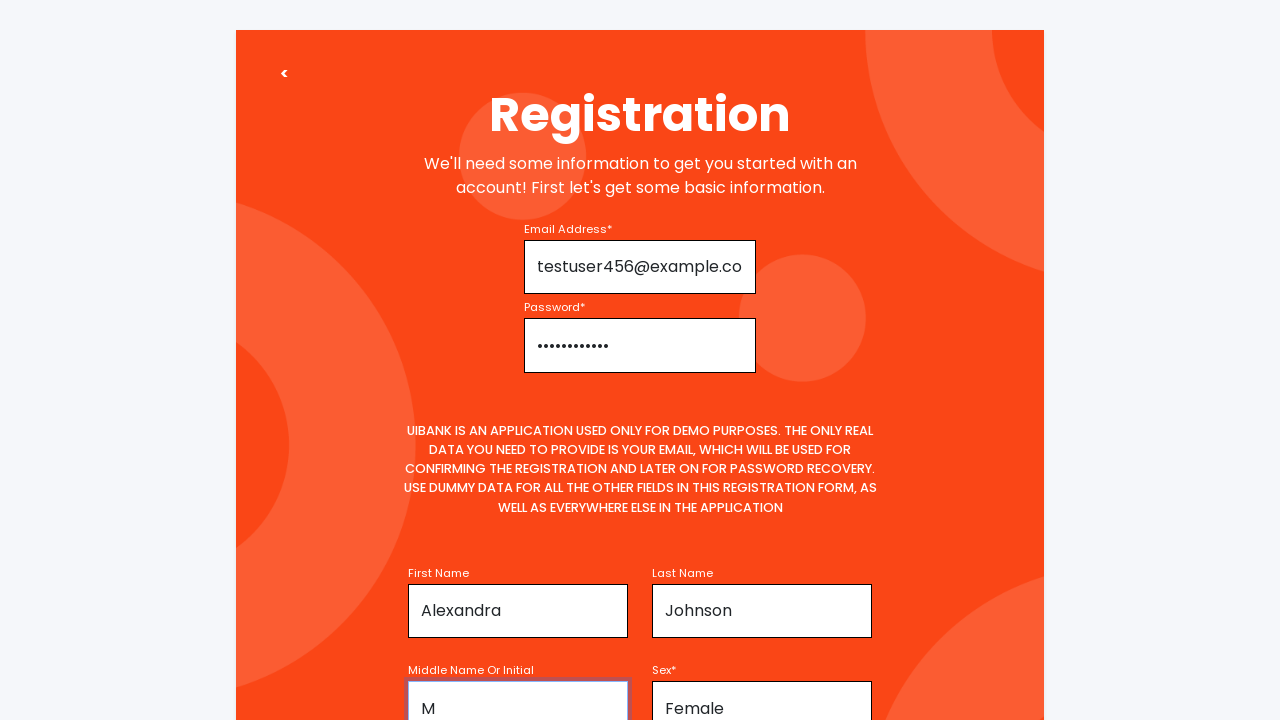

Filled date of birth field with '03/15/1990' on #age
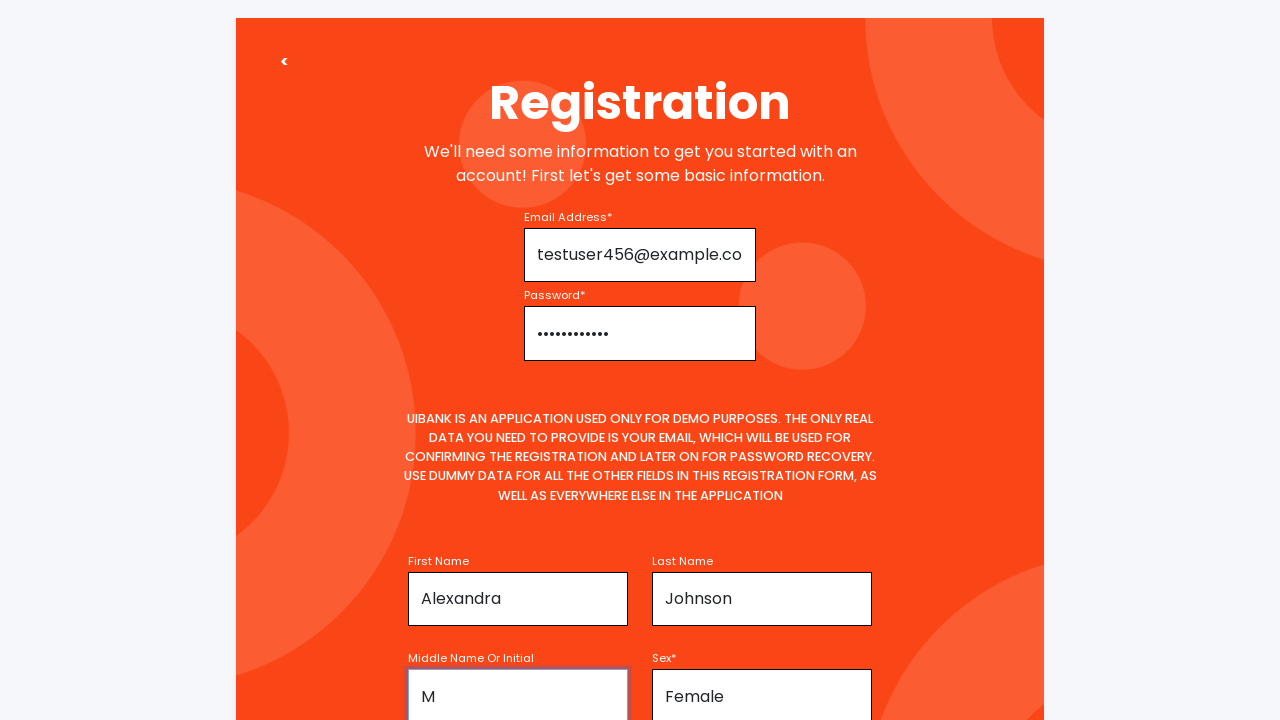

Selected 'Married' from marital status dropdown on #maritalStatus
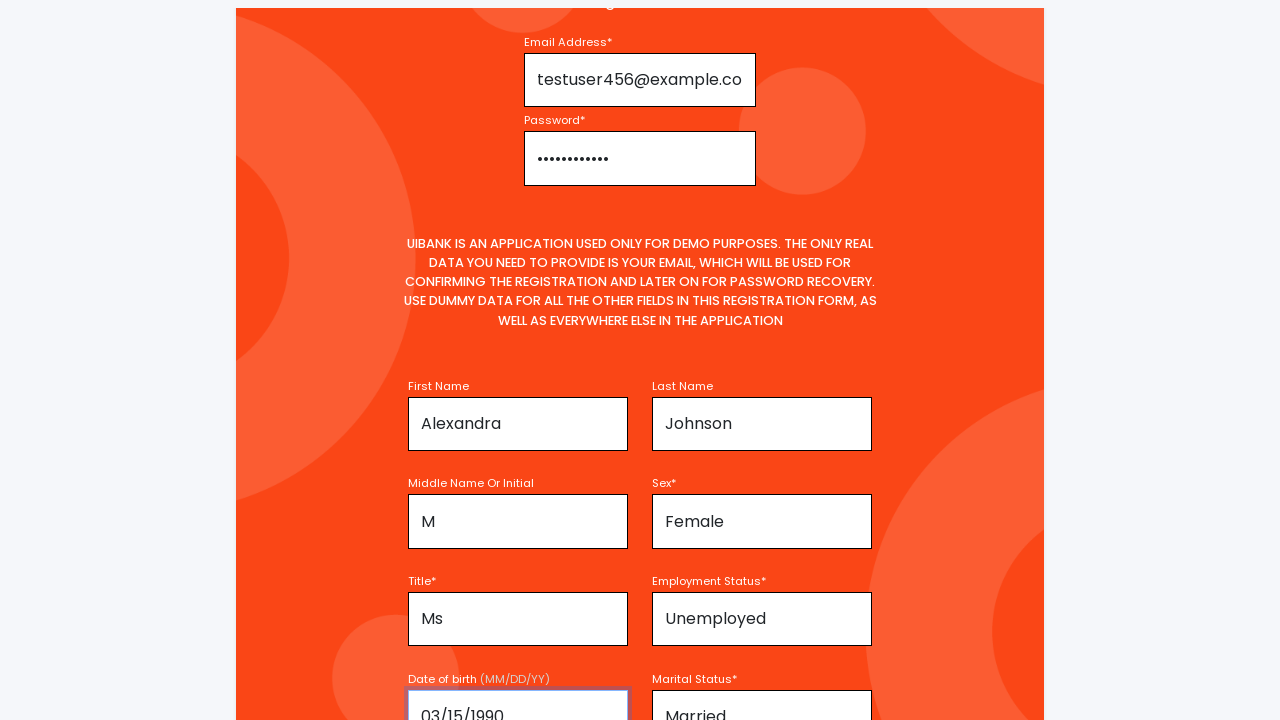

Set number of dependents to '2' using JavaScript
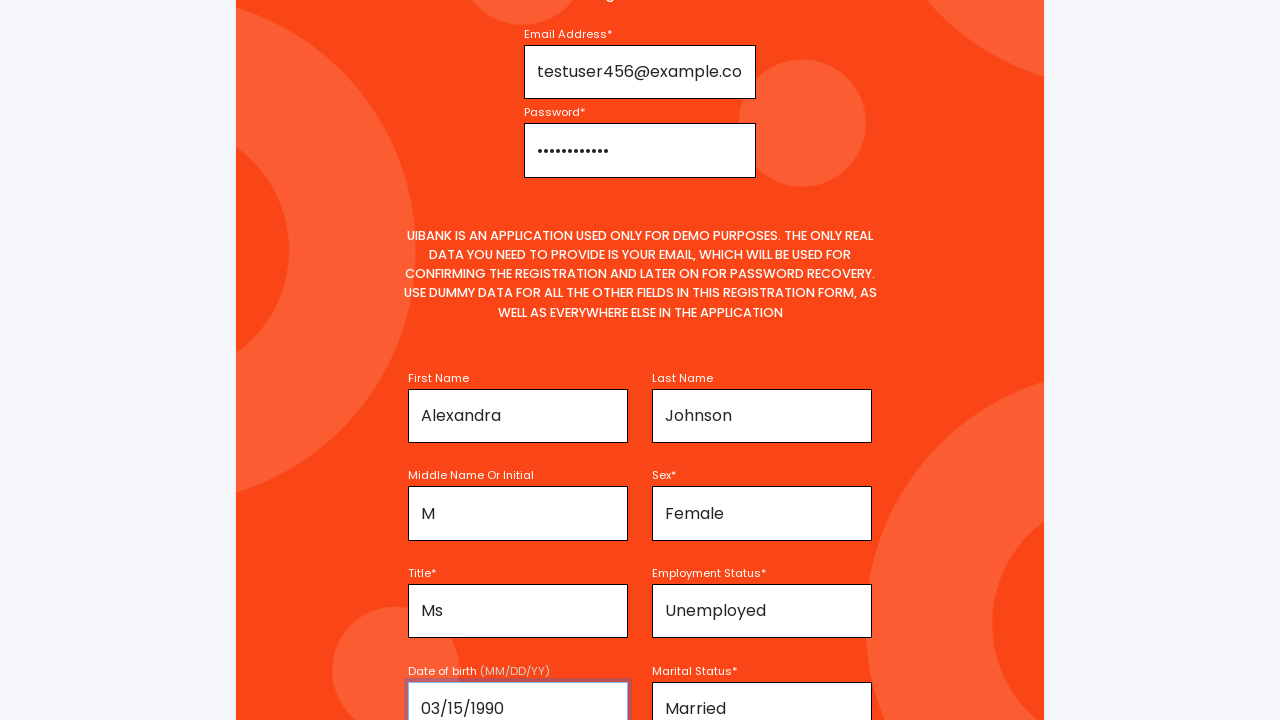

Filled username field with 'alexjohn2024' on #username
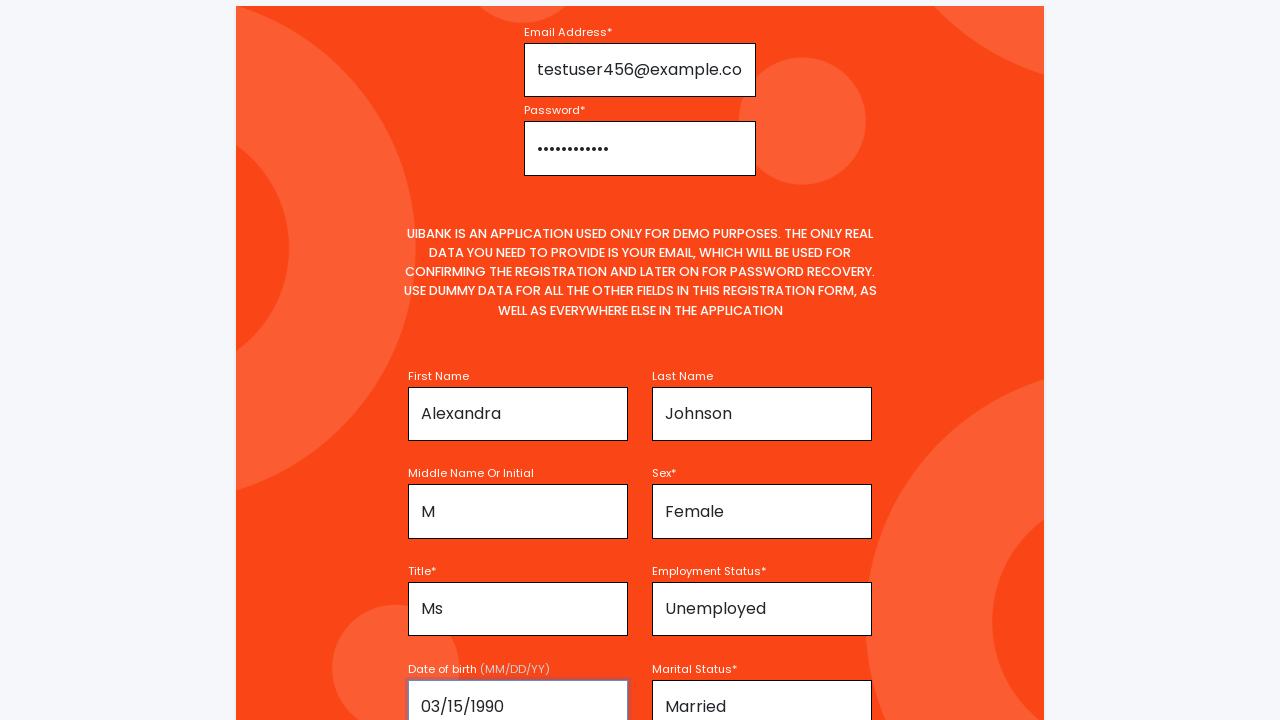

Checked the agreement checkbox using JavaScript
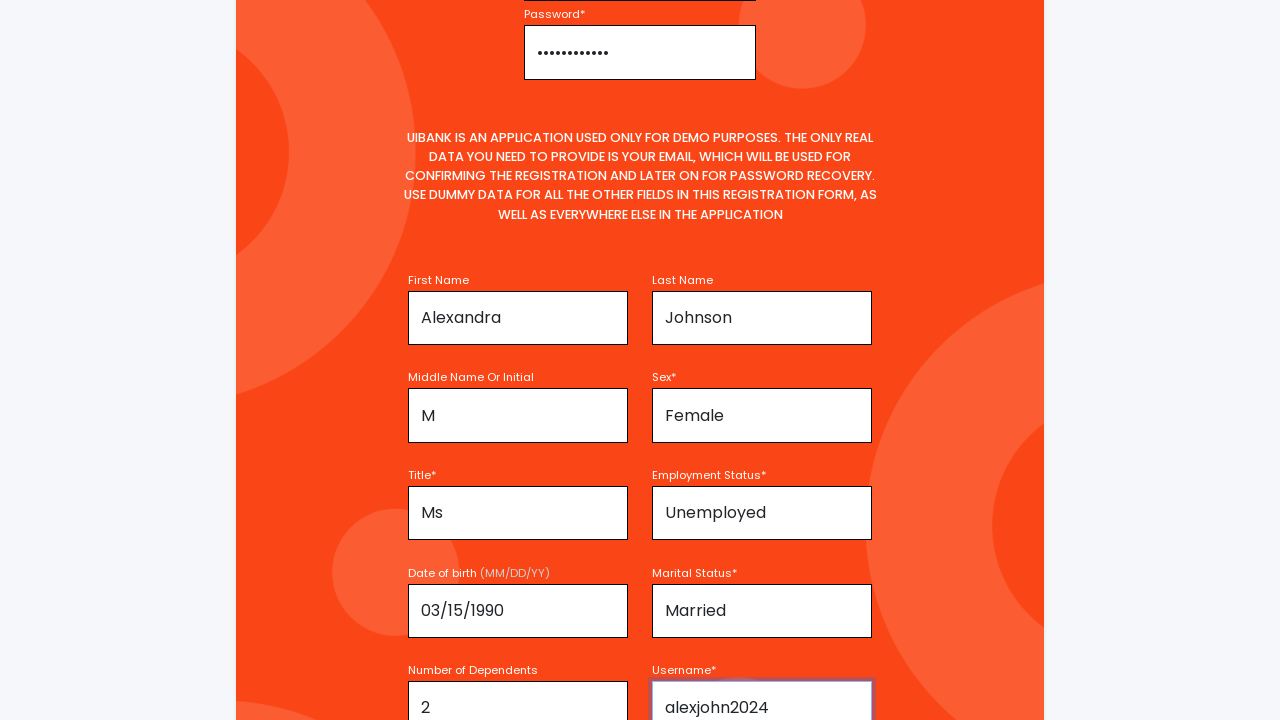

Clicked submit button to submit the registration form at (640, 499) on button[type='submit']
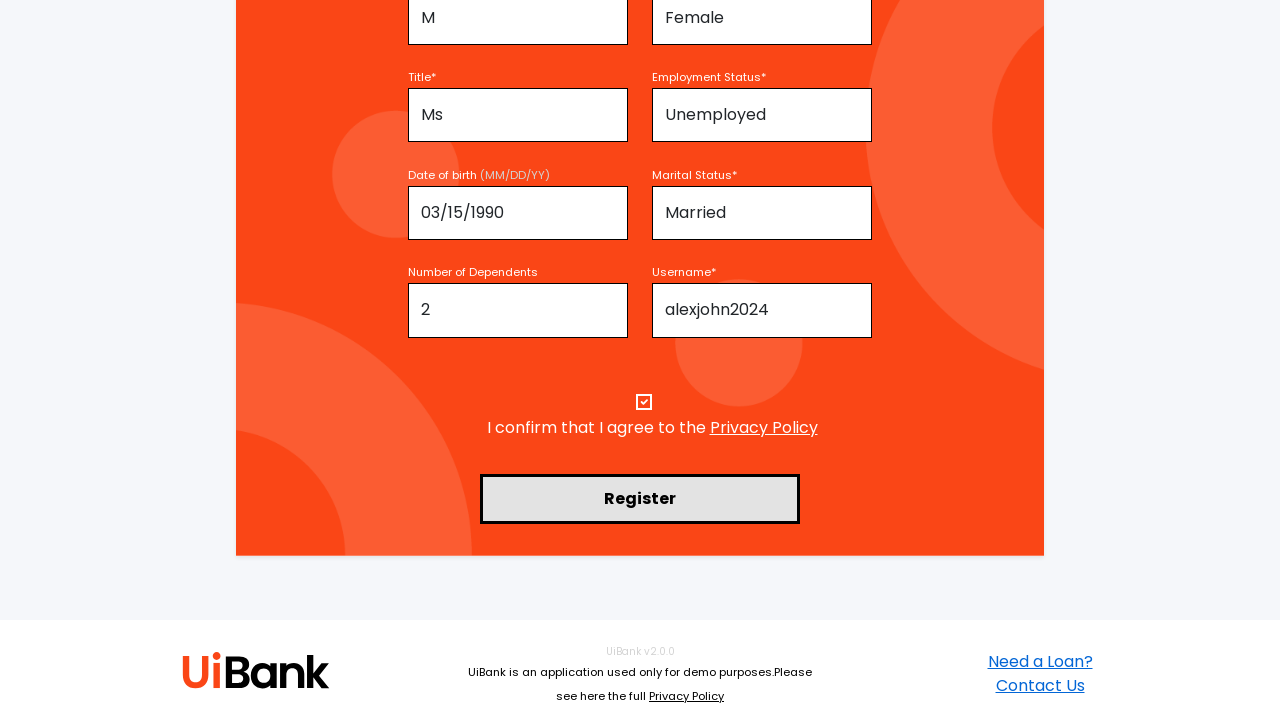

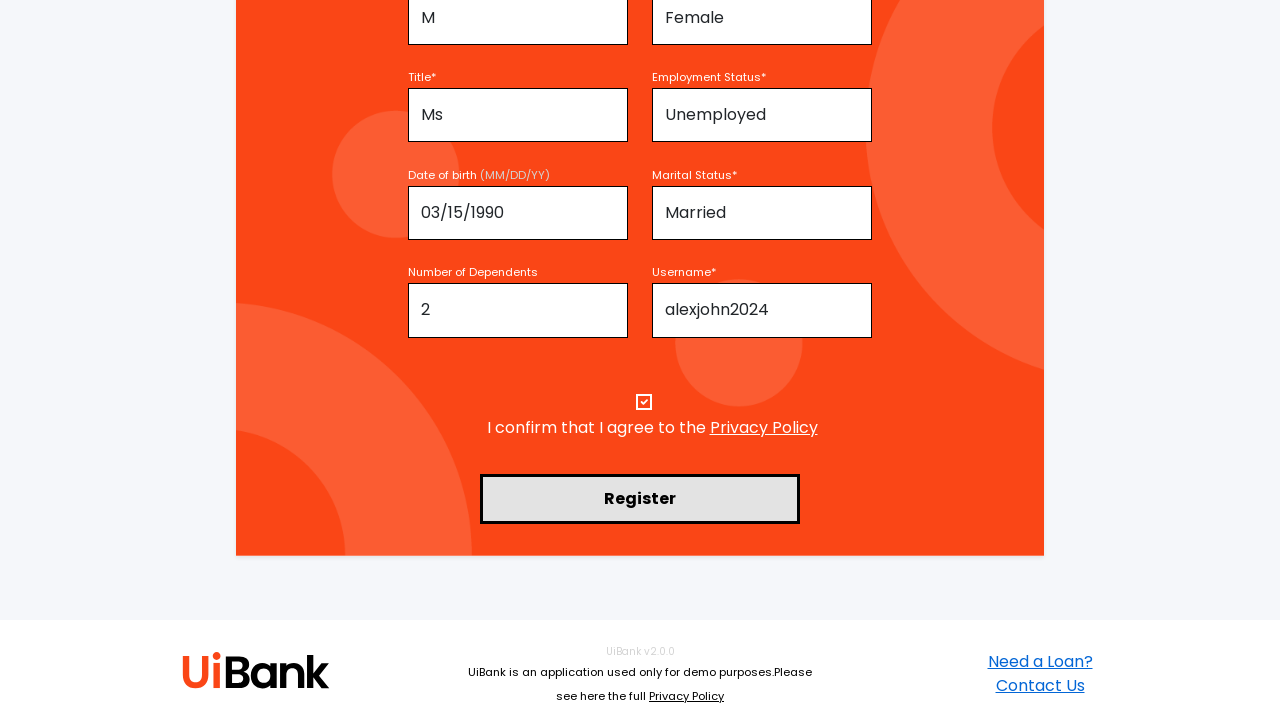